Tests checkbox functionality on a practice website by clicking various checkbox elements including basic checkbox, notification toggle, language selection checkboxes, and a toggle switch, then verifying if a checkbox is enabled.

Starting URL: https://www.leafground.com/checkbox.xhtml

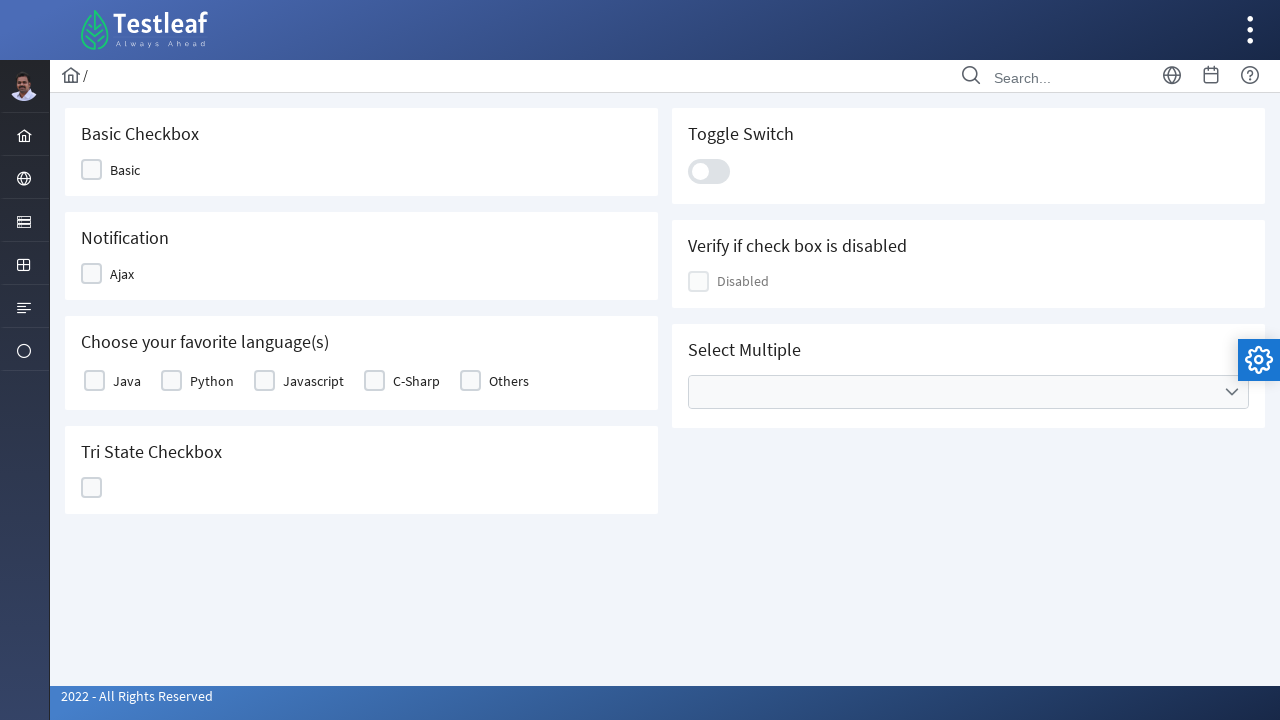

Clicked basic checkbox at (92, 170) on xpath=/html/body/div[1]/div[5]/div[2]/form/div/div[1]/div[1]/div/div/div/div[2]
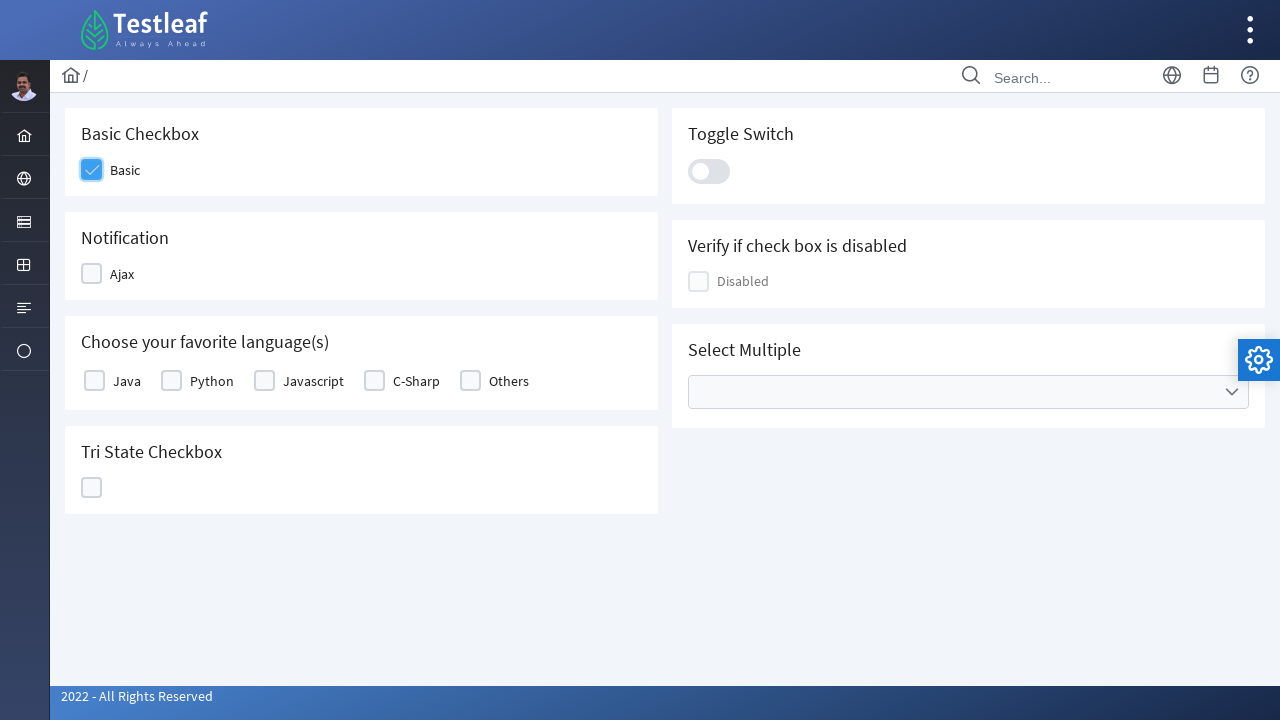

Clicked notification toggle checkbox at (92, 274) on xpath=/html/body/div[1]/div[5]/div[2]/form/div/div[1]/div[2]/div/div/div/div[2]
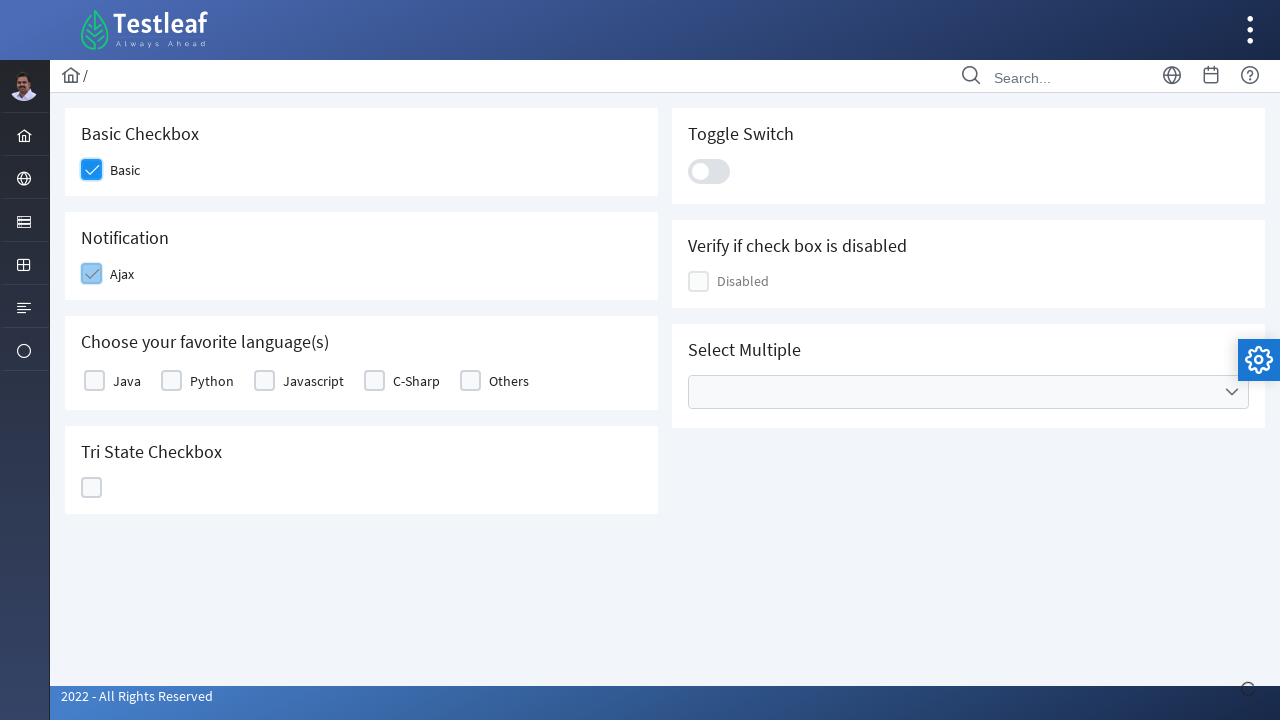

Clicked first language selection checkbox at (94, 381) on xpath=/html/body/div[1]/div[5]/div[2]/form/div/div[1]/div[3]/div/div/table/tbody
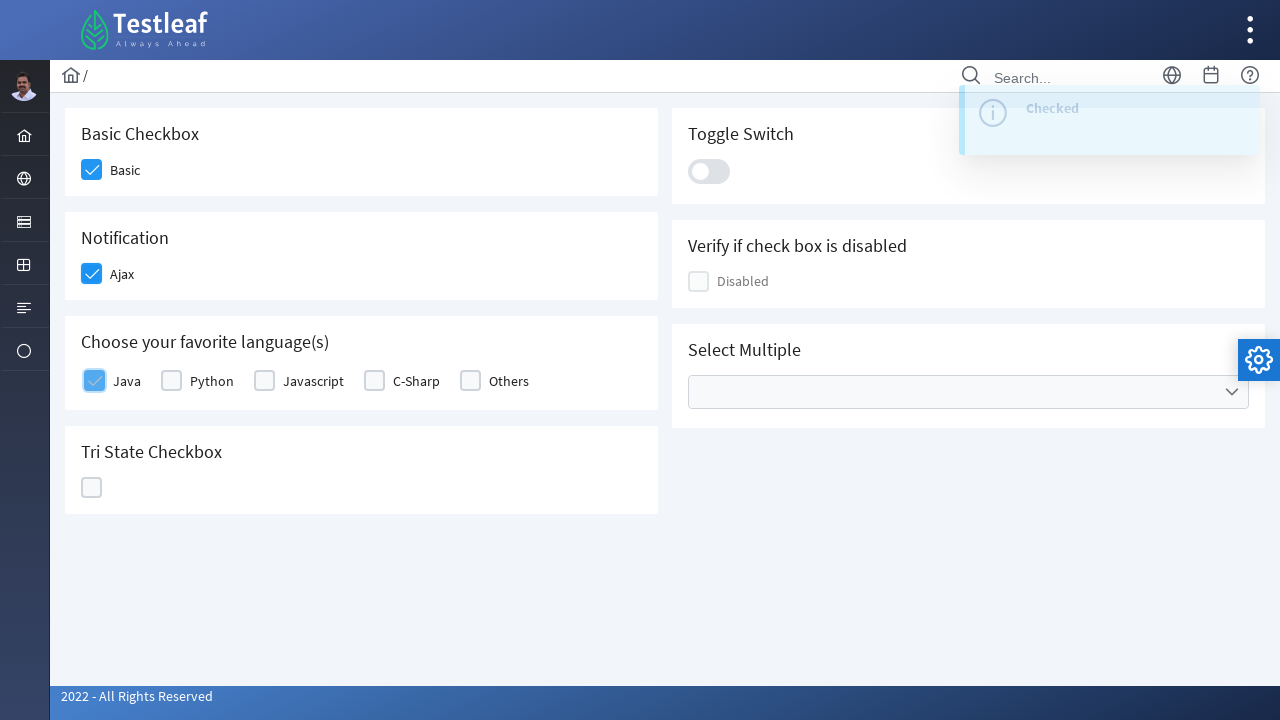

Clicked second language selection checkbox at (172, 381) on xpath=/html/body/div[1]/div[5]/div[2]/form/div/div[1]/div[3]/div/div/table/tbody
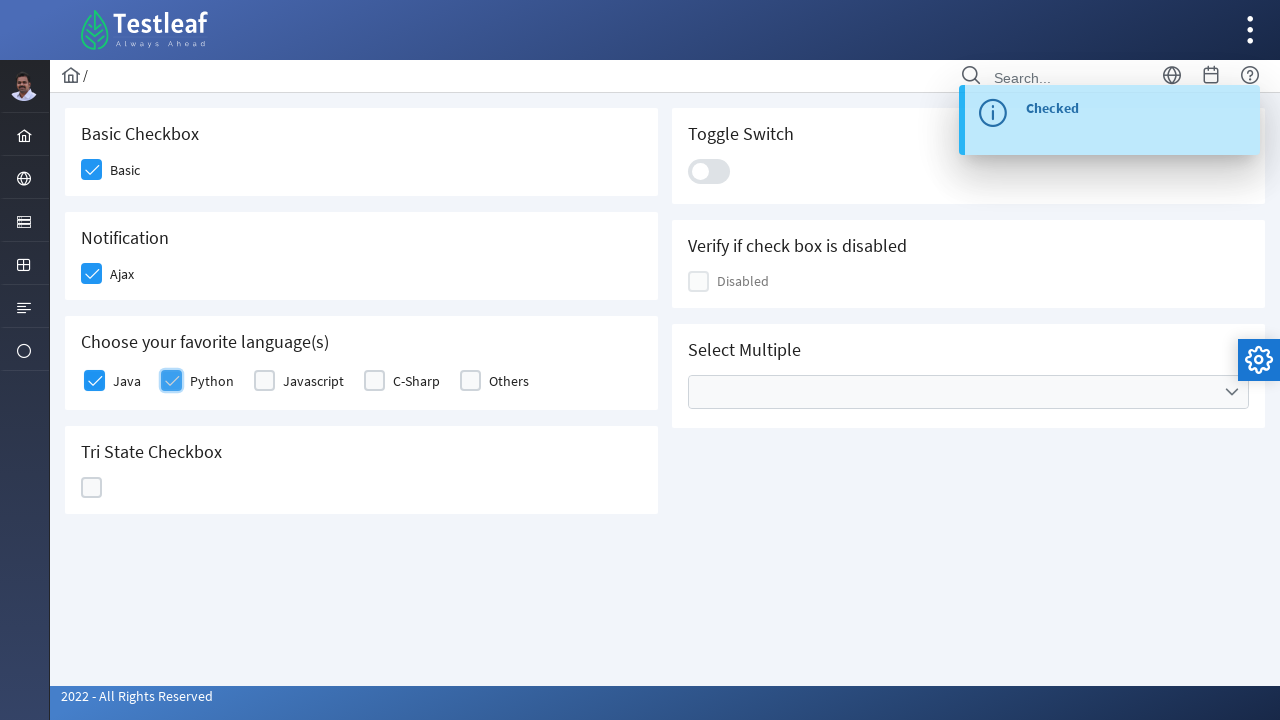

Clicked third language selection checkbox (5th column) at (470, 381) on xpath=/html/body/div[1]/div[5]/div[2]/form/div/div[1]/div[3]/div/div/table/tbody
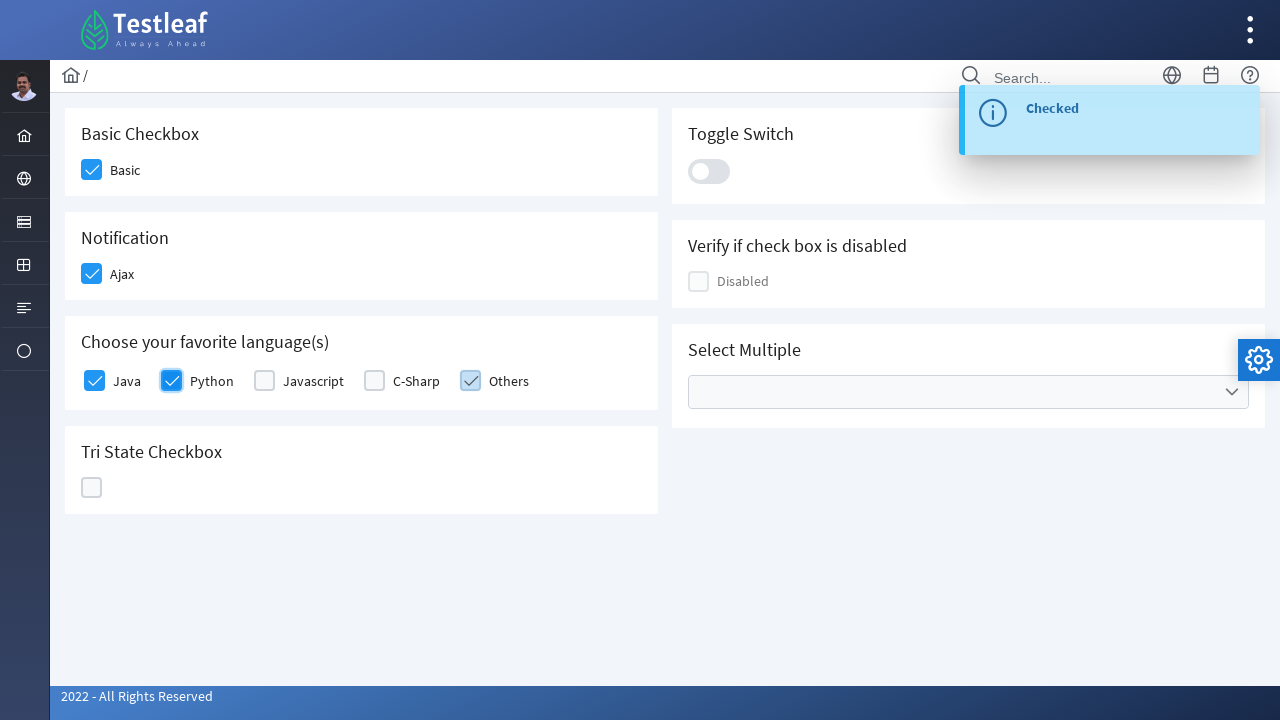

Clicked toggle switch at (709, 171) on xpath=/html/body/div[1]/div[5]/div[2]/form/div/div[2]/div[1]/div/div[2]
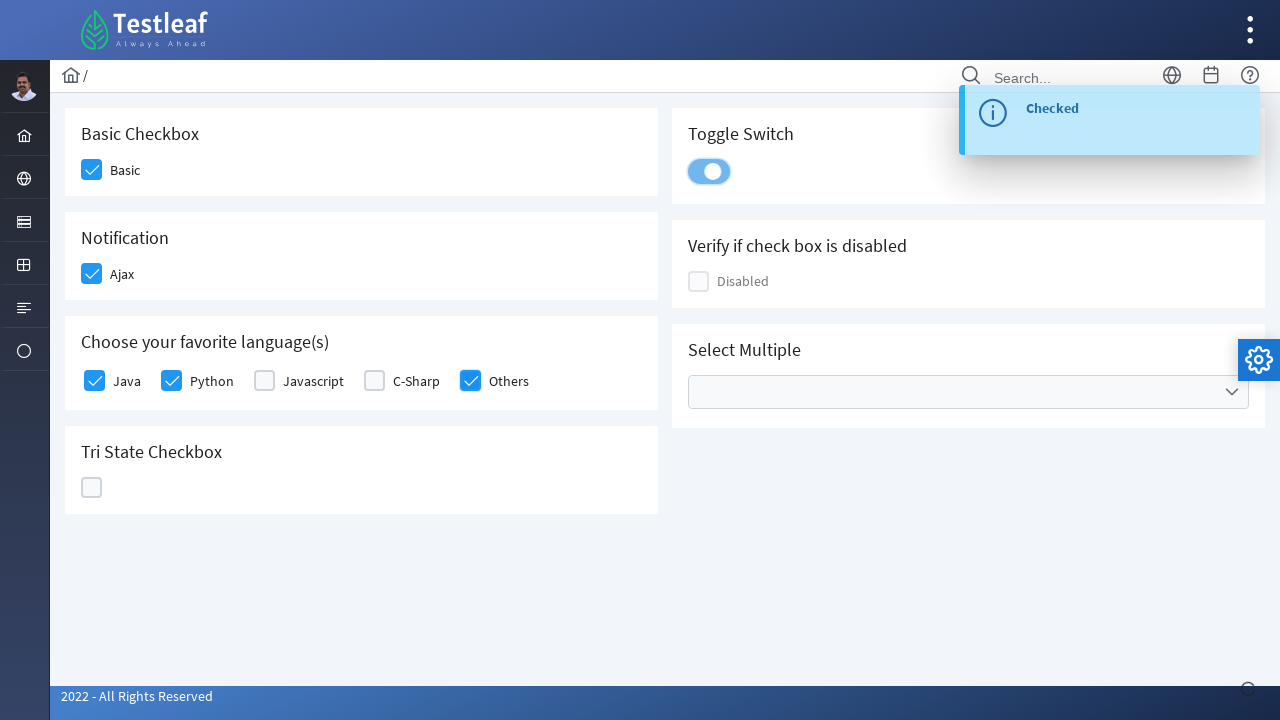

Verified checkbox is enabled: True
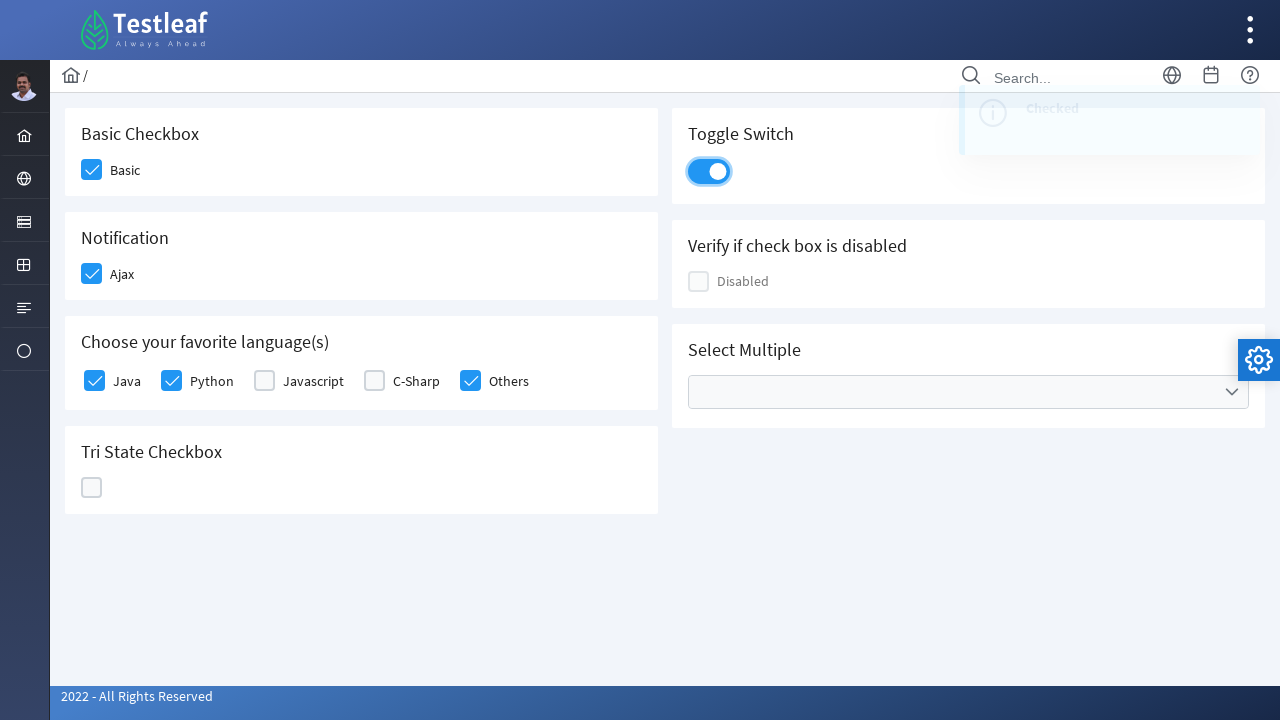

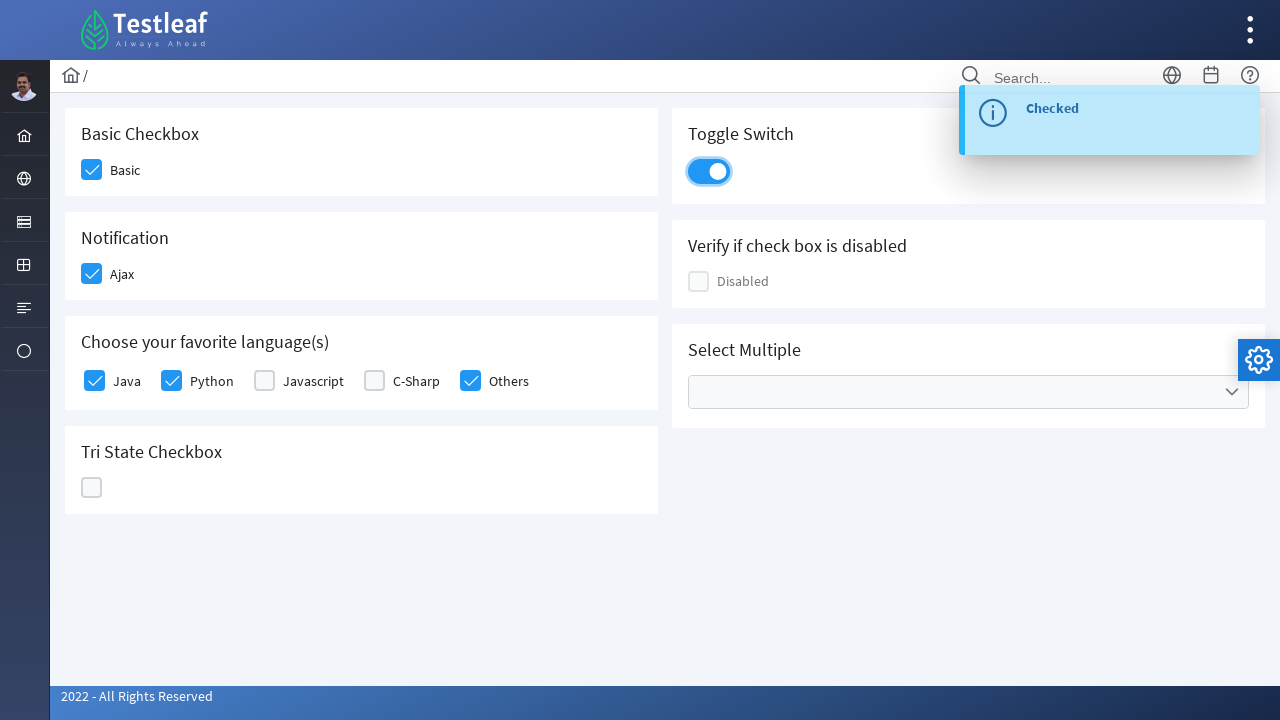